Tests adding specific vegetables (Cucumber, Broccoli, Beetroot) to a shopping cart on an e-commerce practice site by iterating through products and clicking "Add to cart" for matching items

Starting URL: https://rahulshettyacademy.com/seleniumPractise/

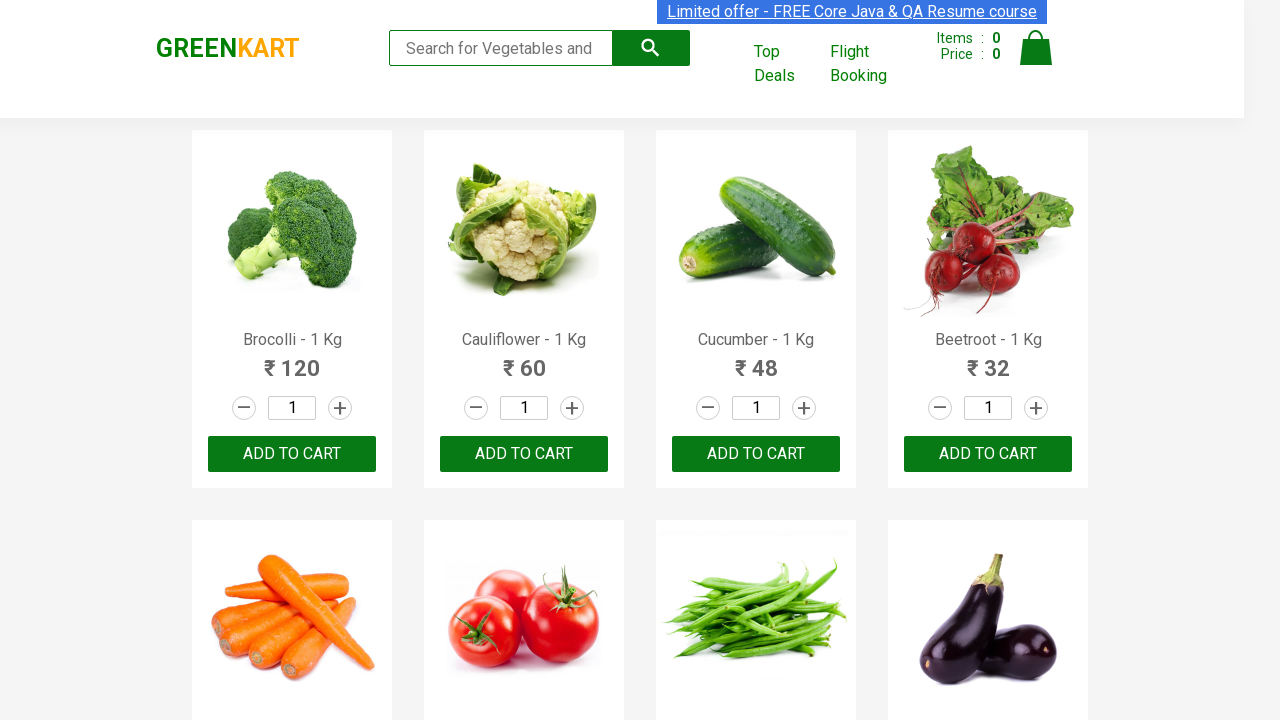

Waited for product names to load on page
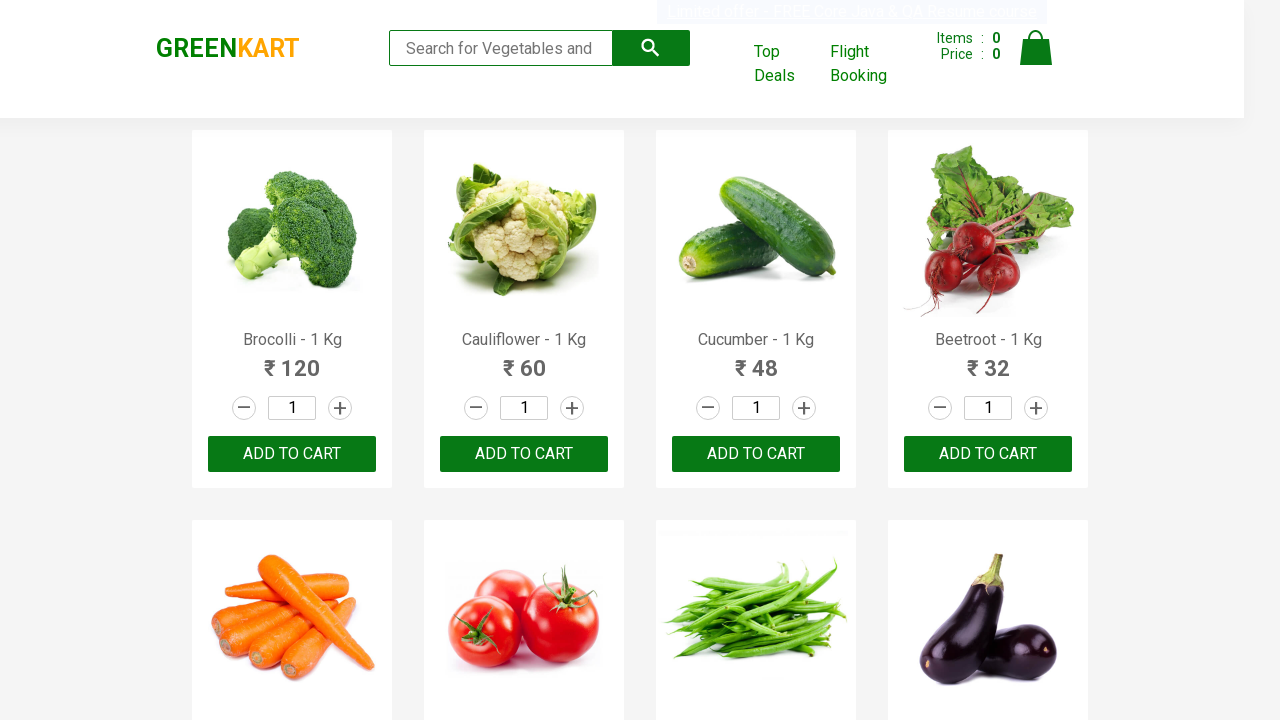

Retrieved all product elements from page
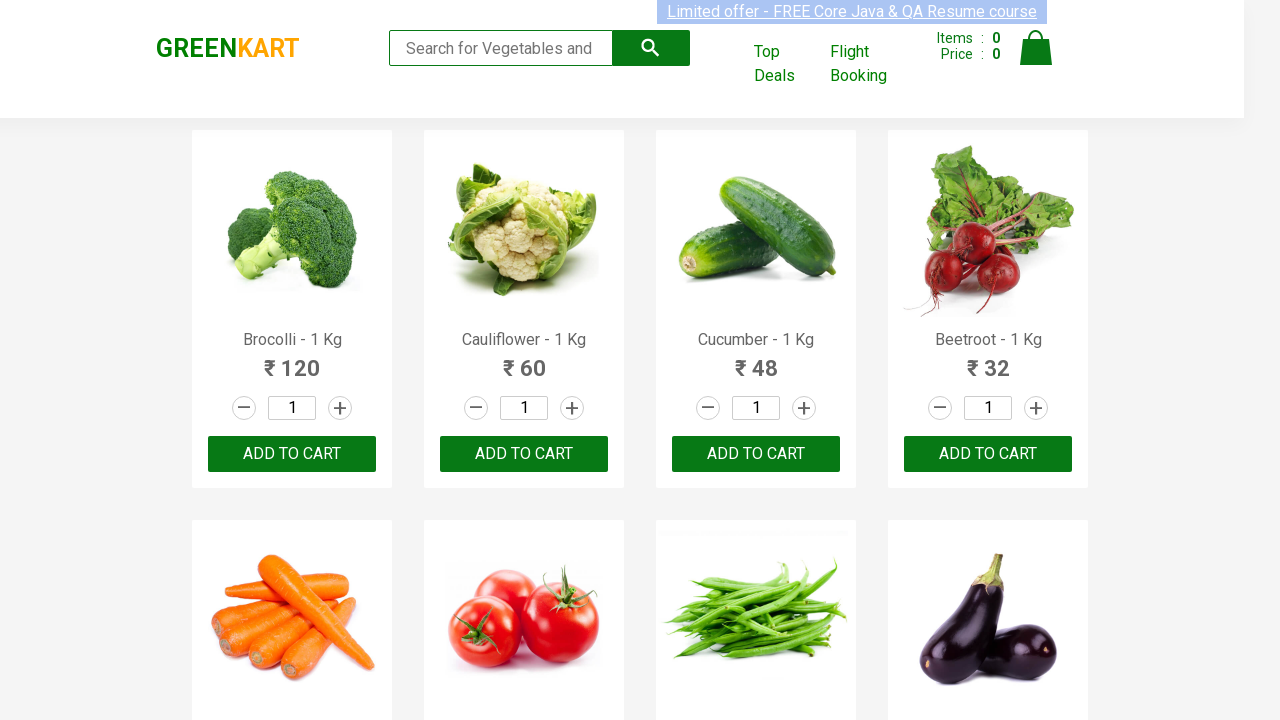

Retrieved product name: Brocolli - 1 Kg
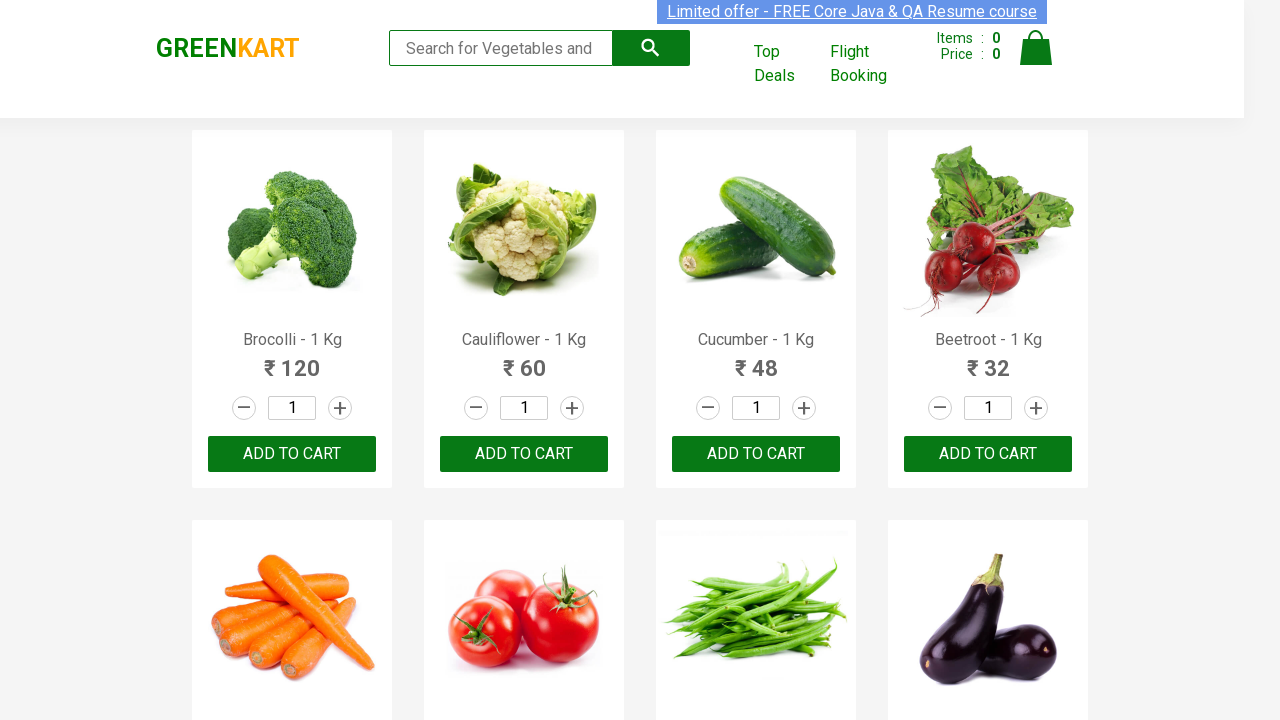

Found matching product: Brocolli
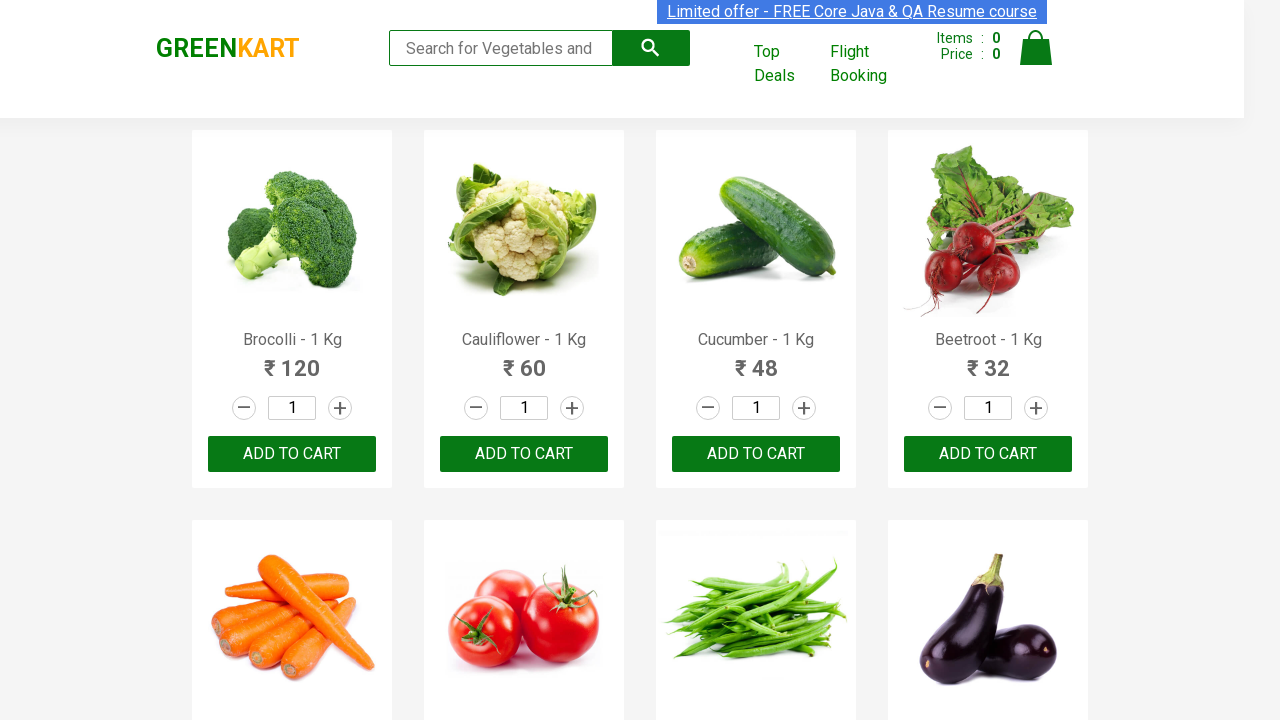

Clicked 'Add to cart' button for Brocolli at (292, 454) on xpath=//div[@class='product-action']/button >> nth=0
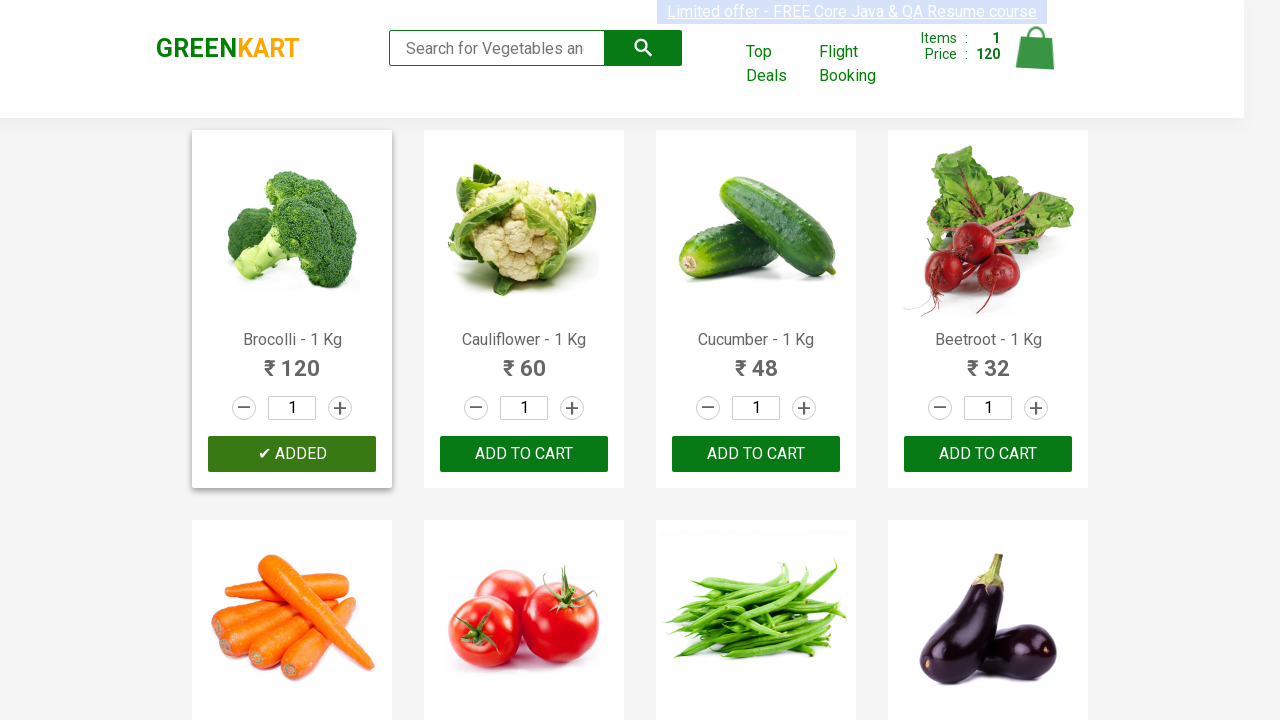

Retrieved product name: Cauliflower - 1 Kg
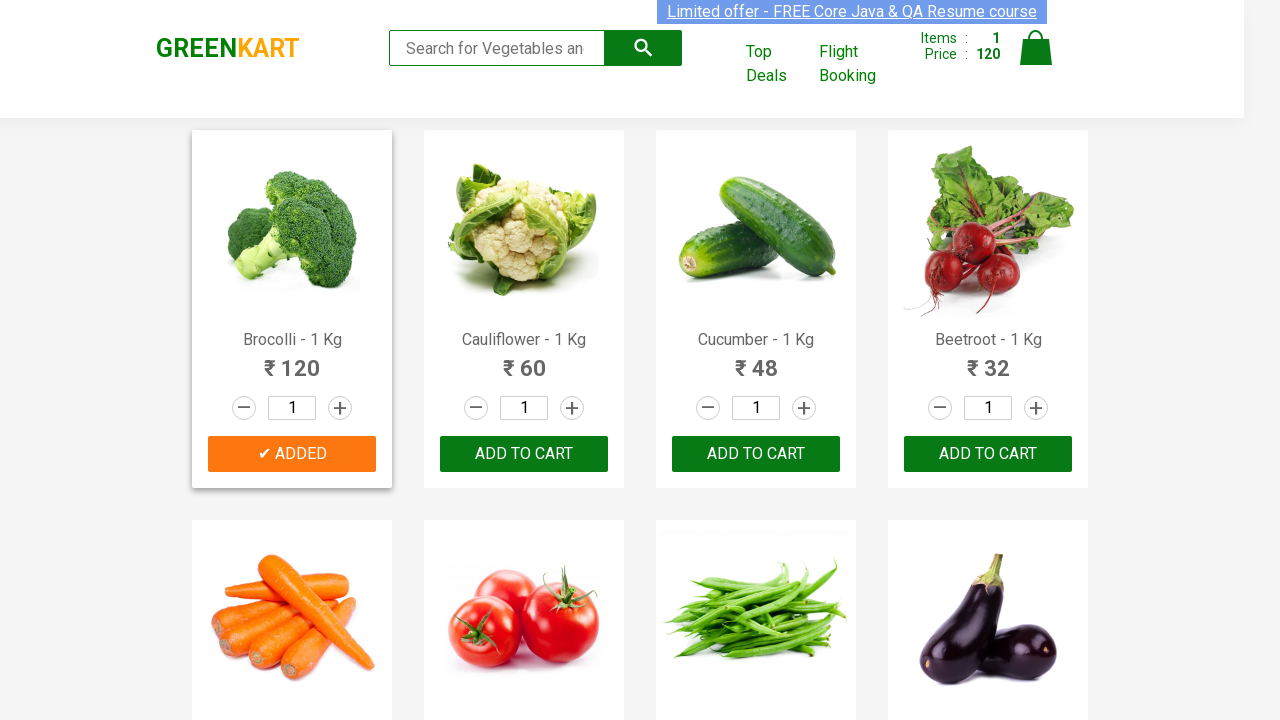

Retrieved product name: Cucumber - 1 Kg
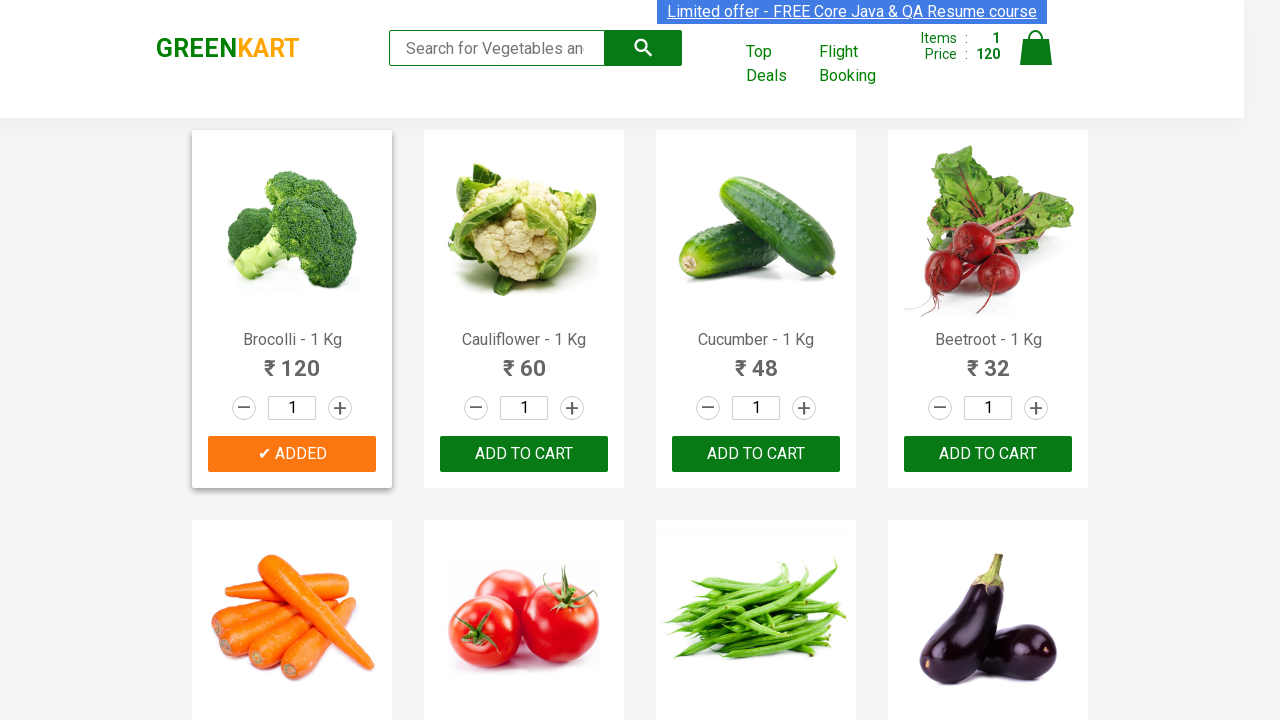

Found matching product: Cucumber
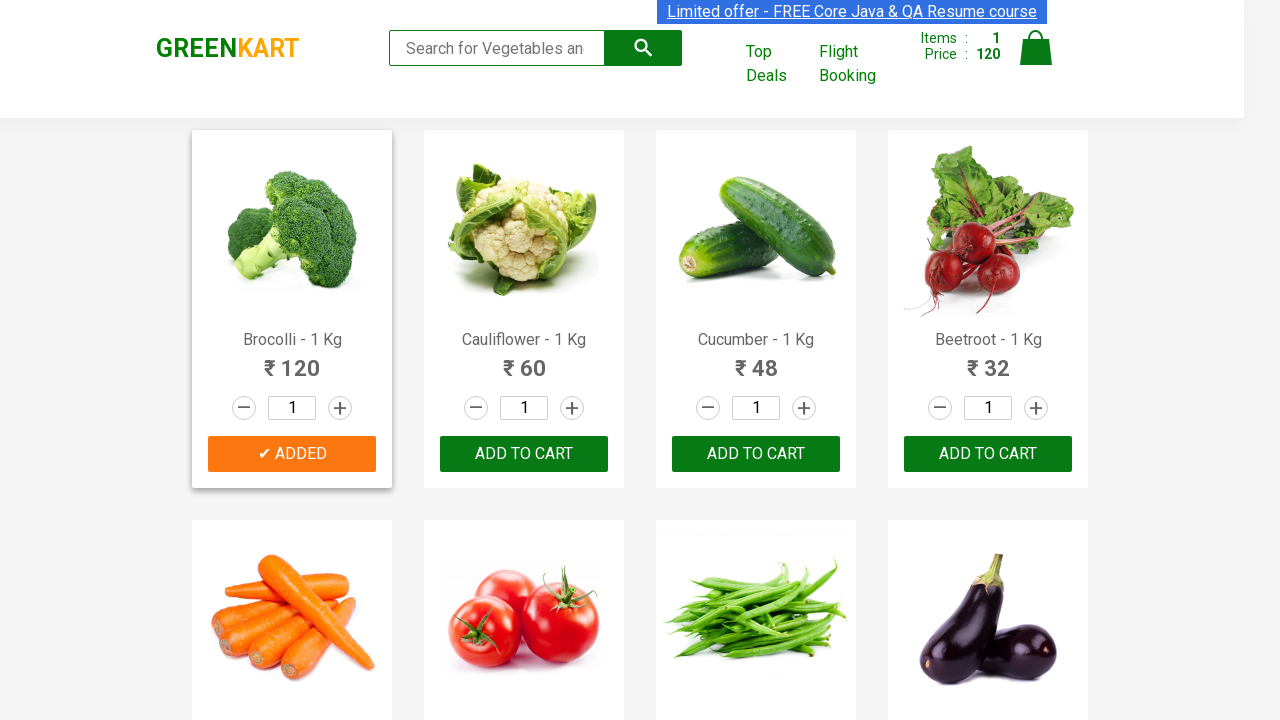

Clicked 'Add to cart' button for Cucumber at (756, 454) on xpath=//div[@class='product-action']/button >> nth=2
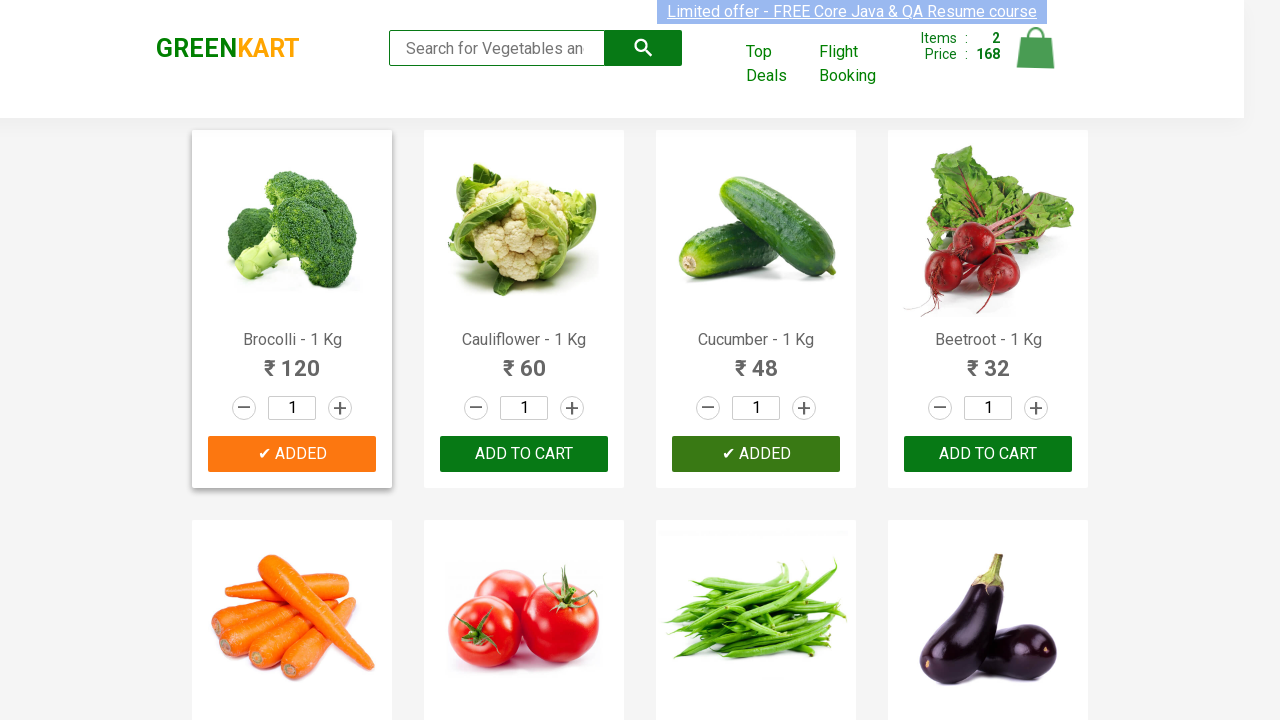

Retrieved product name: Beetroot - 1 Kg
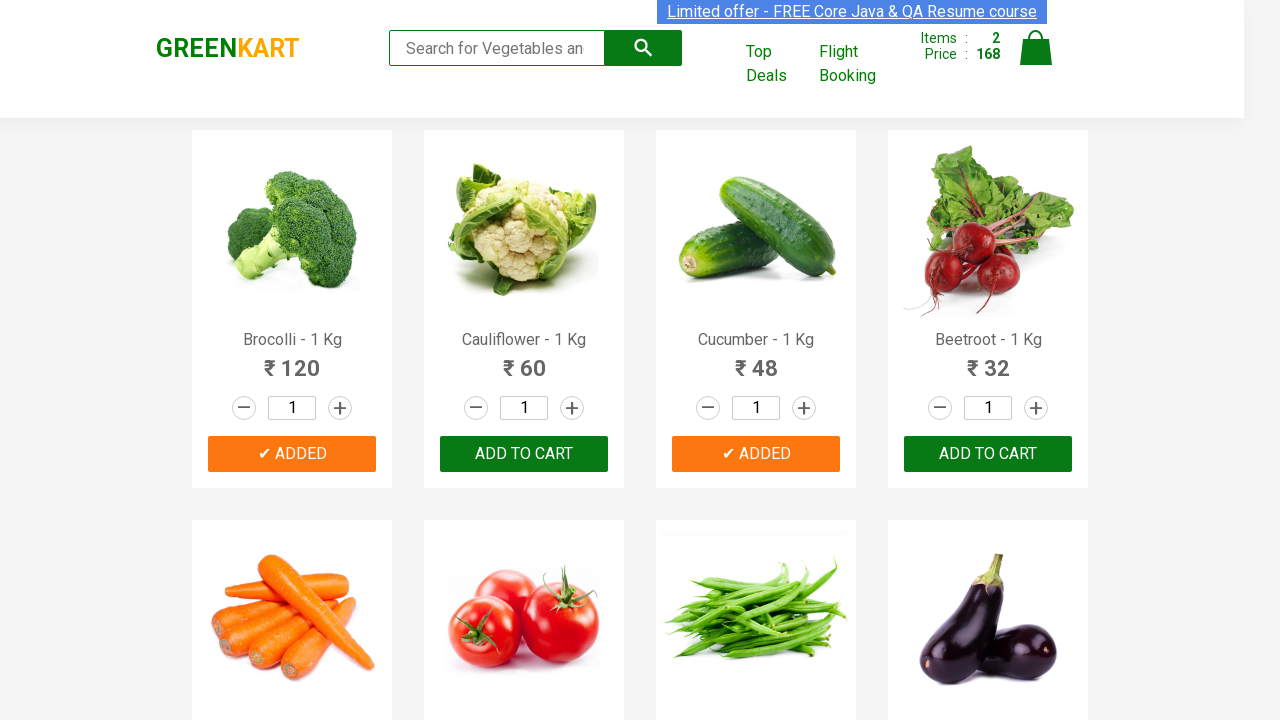

Found matching product: Beetroot
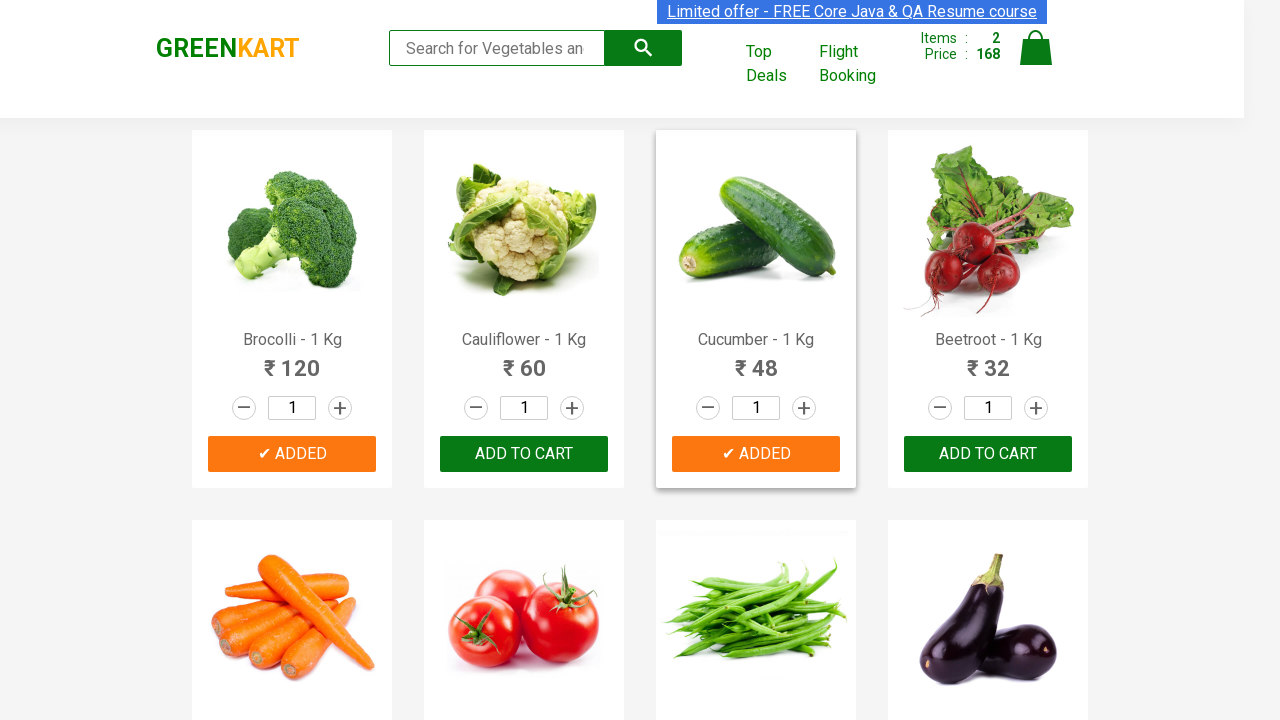

Clicked 'Add to cart' button for Beetroot at (988, 454) on xpath=//div[@class='product-action']/button >> nth=3
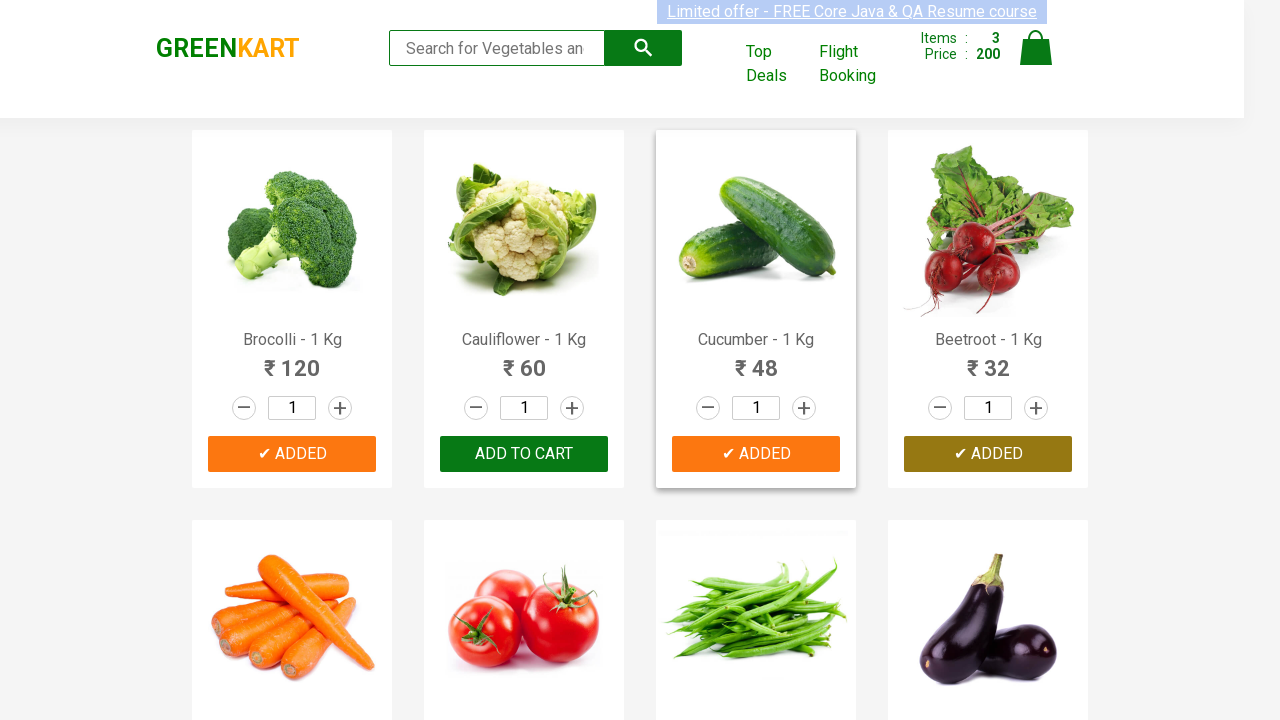

All 3 required items added to cart, stopping search
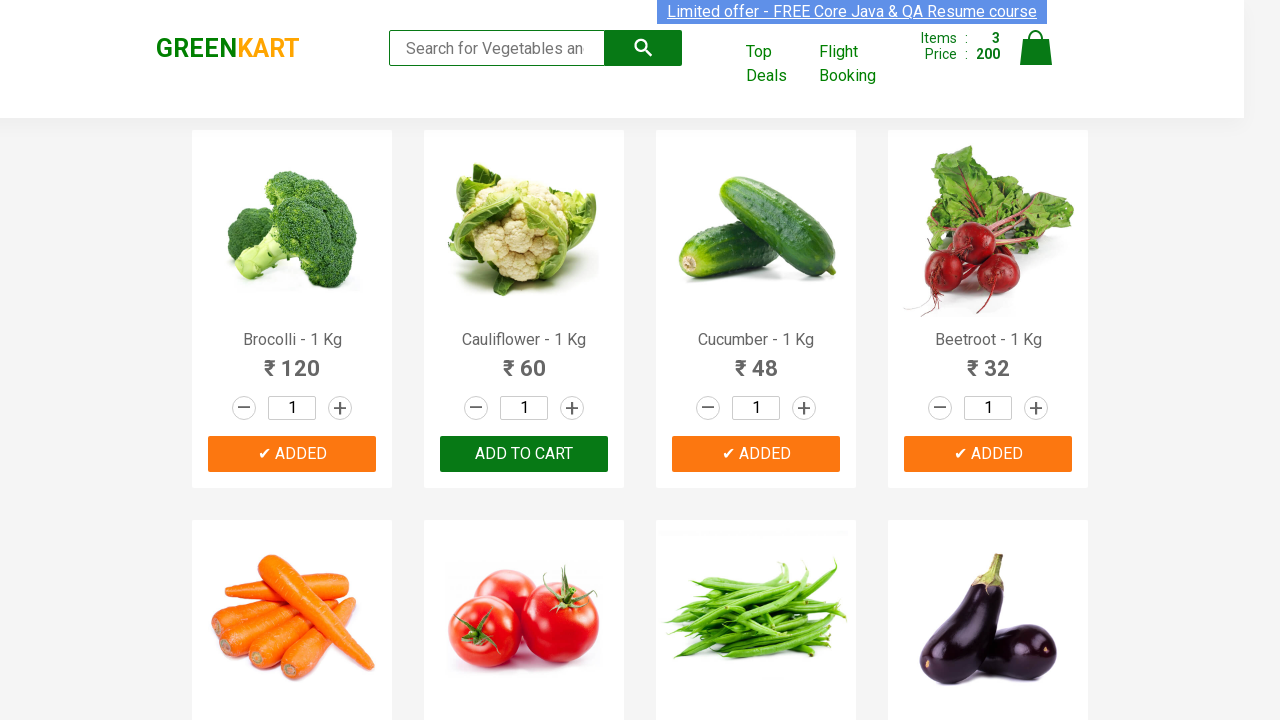

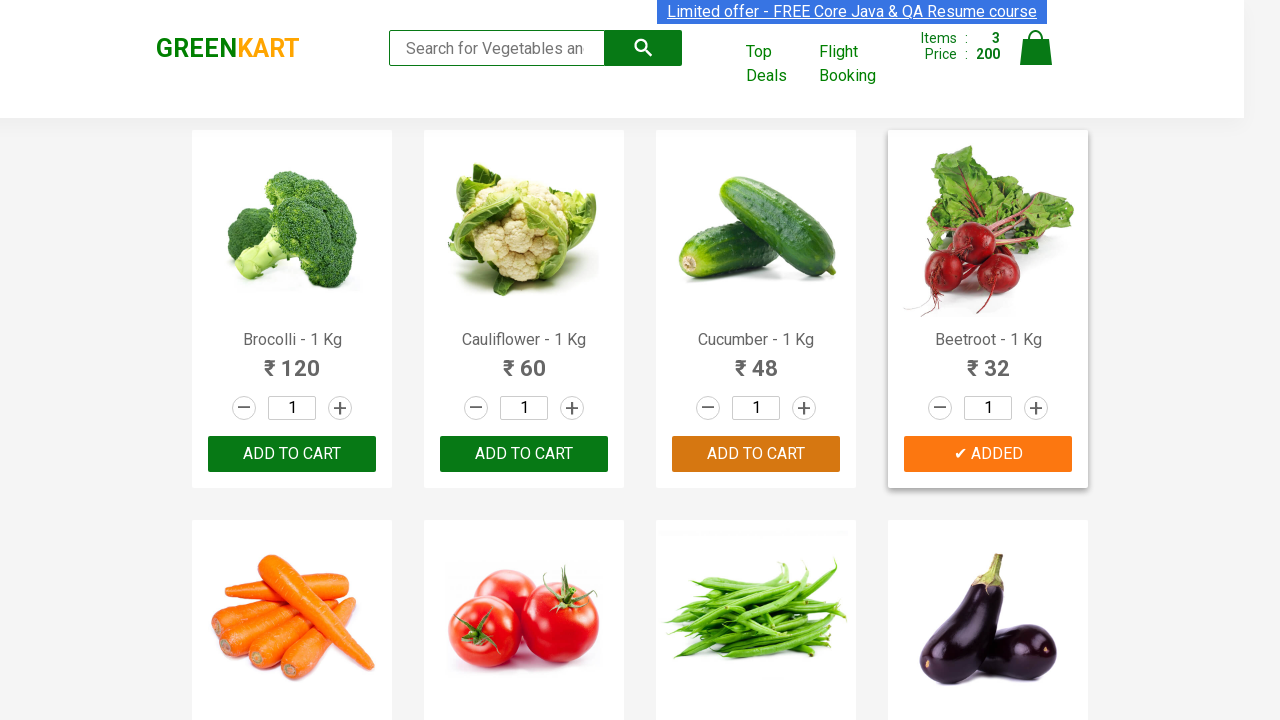